Tests double-click and right-click button interactions on a demo page, verifying that appropriate messages are displayed after each click type

Starting URL: https://demoqa.com/buttons

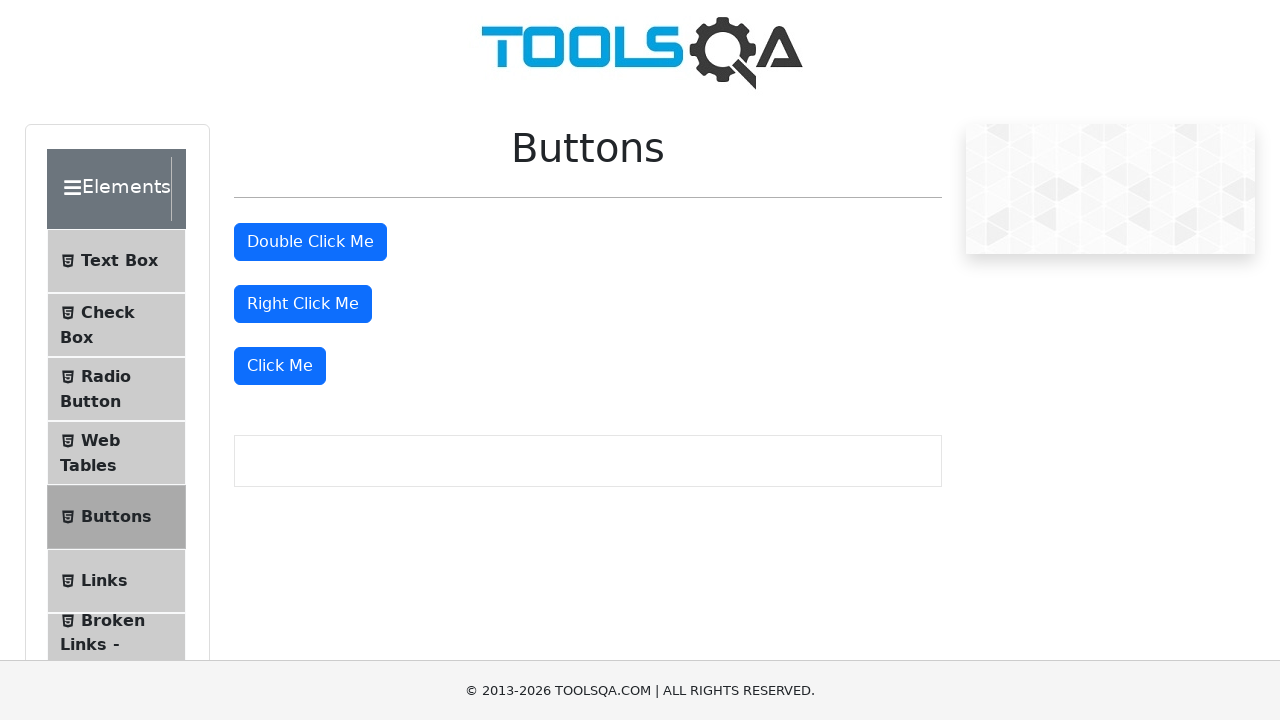

Navigated to demo buttons page
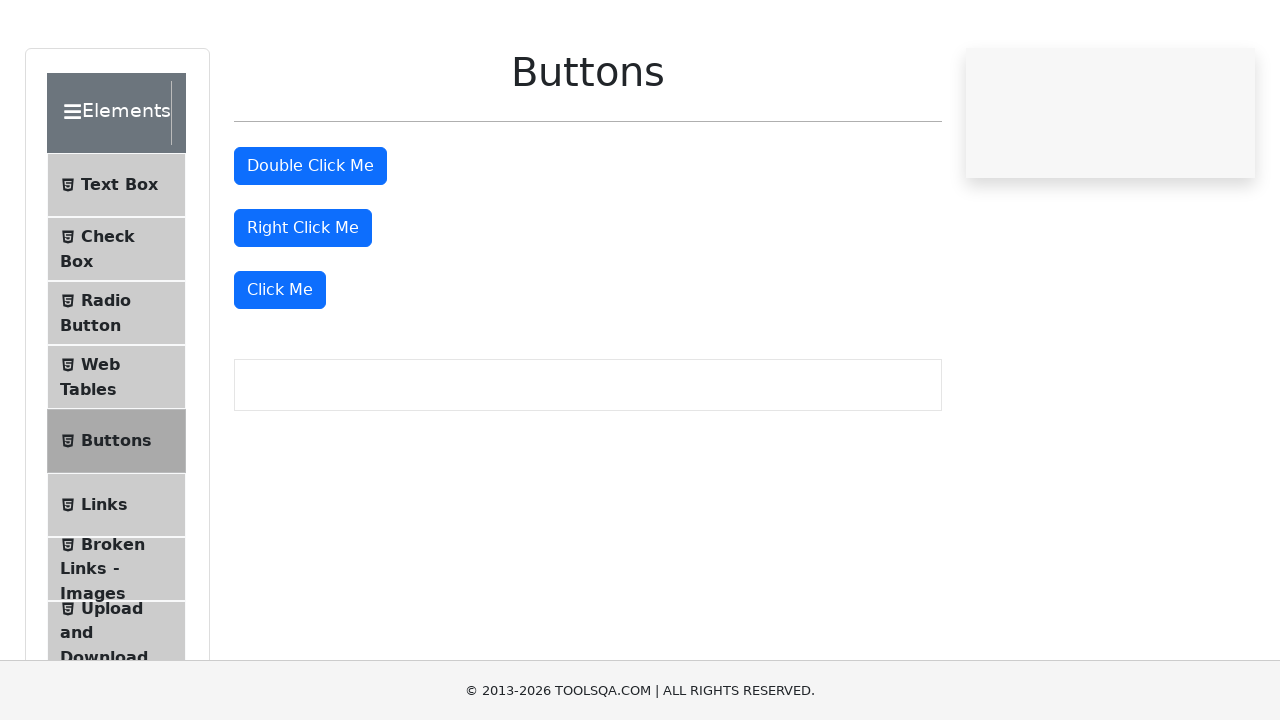

Double-clicked the double click button at (310, 242) on #doubleClickBtn
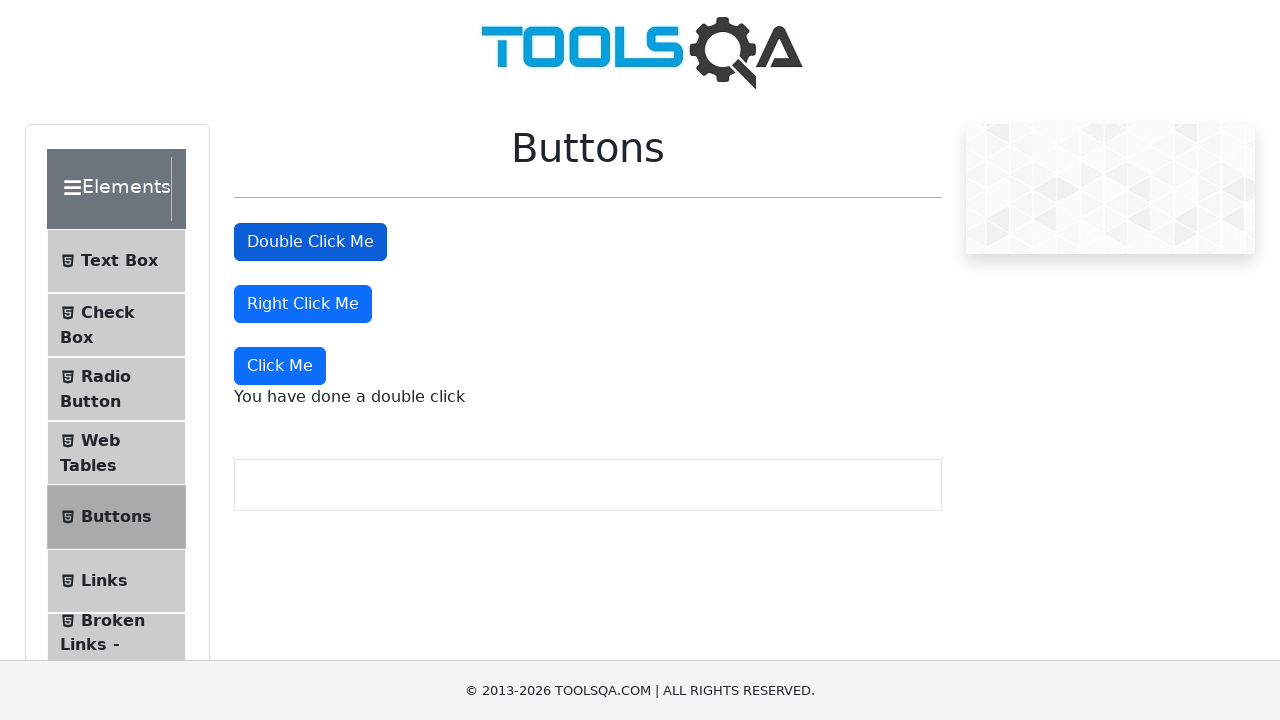

Right-clicked the right click button at (303, 304) on #rightClickBtn
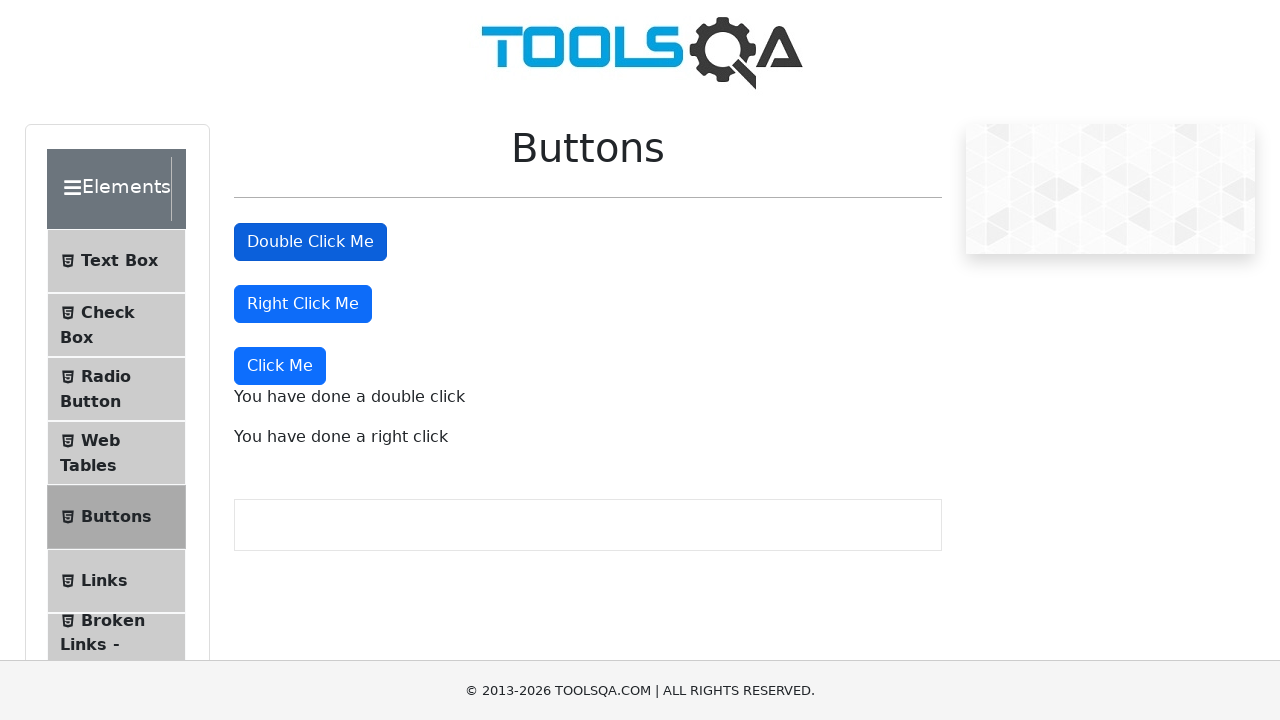

Double click message appeared
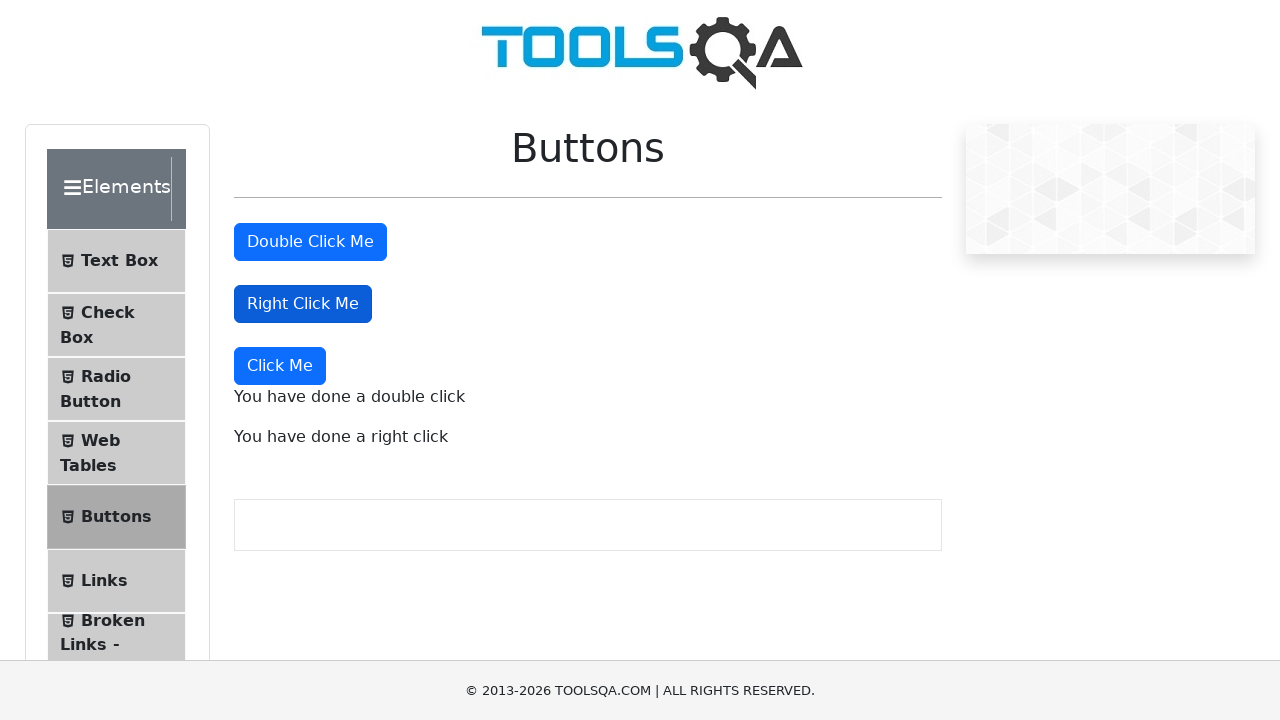

Right click message appeared
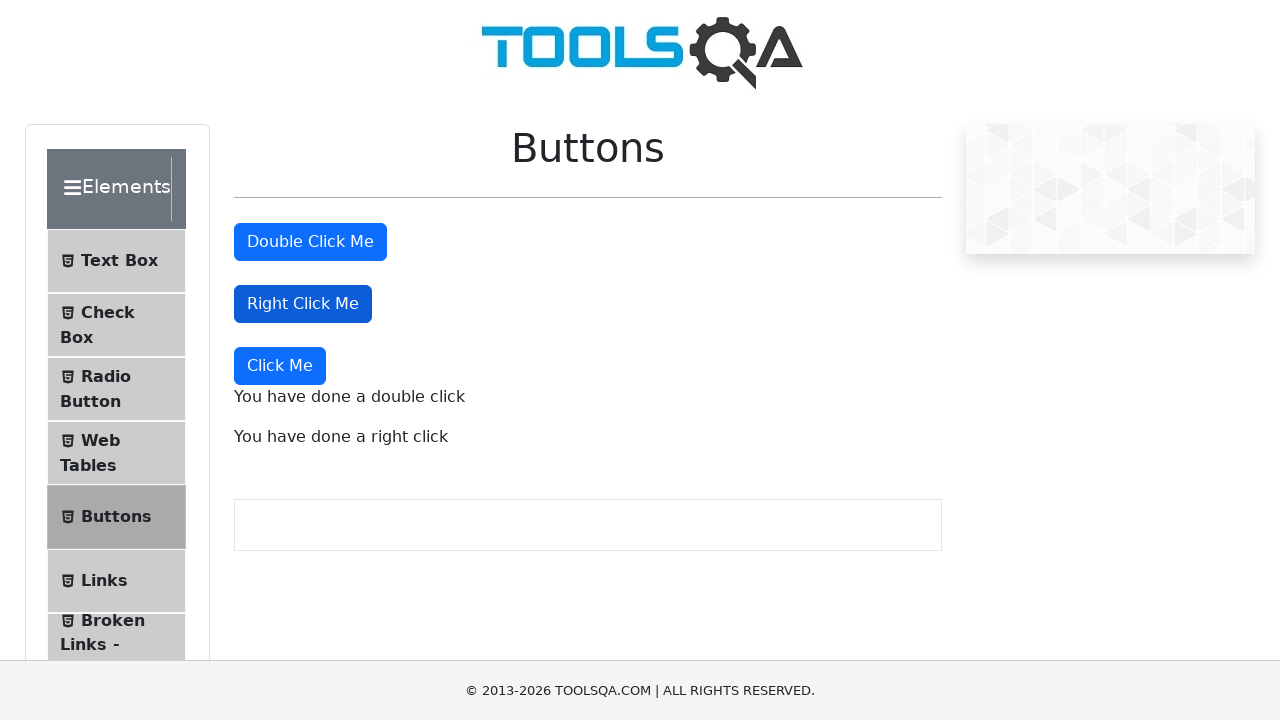

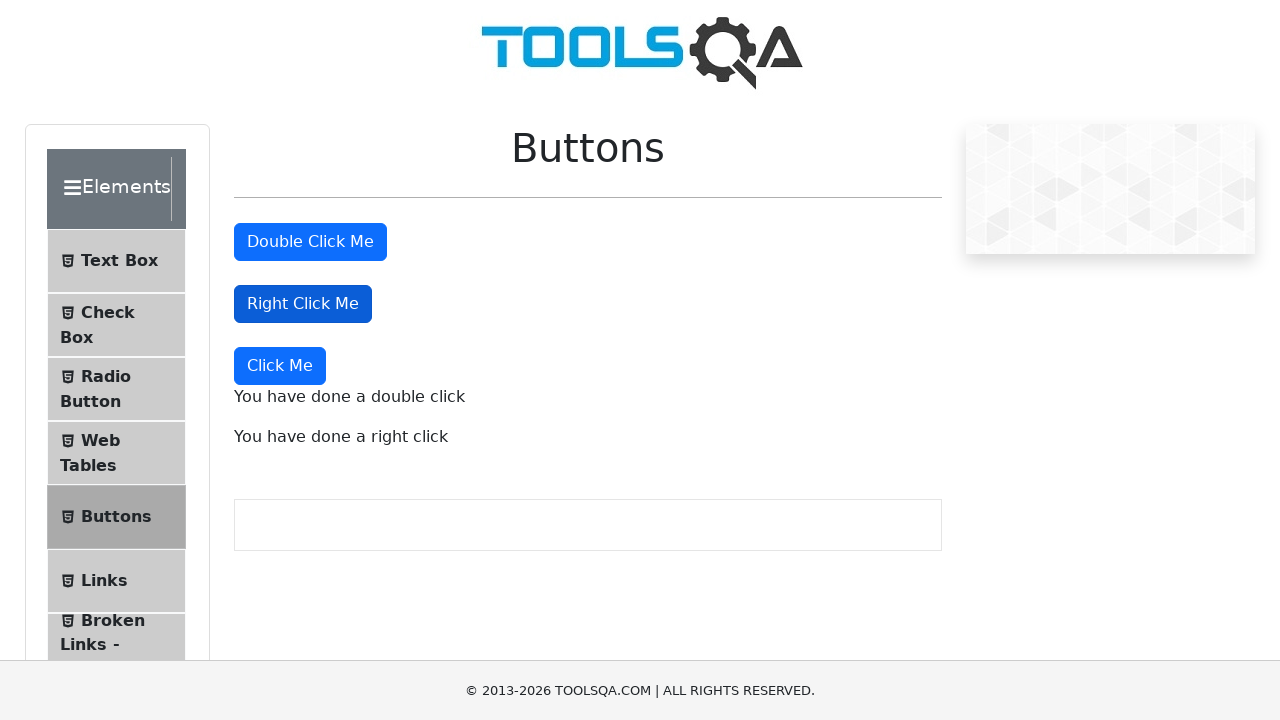